Tests alert functionality by entering a name in the input field, clicking the alert button, and accepting the alert dialog

Starting URL: https://rahulshettyacademy.com/AutomationPractice/

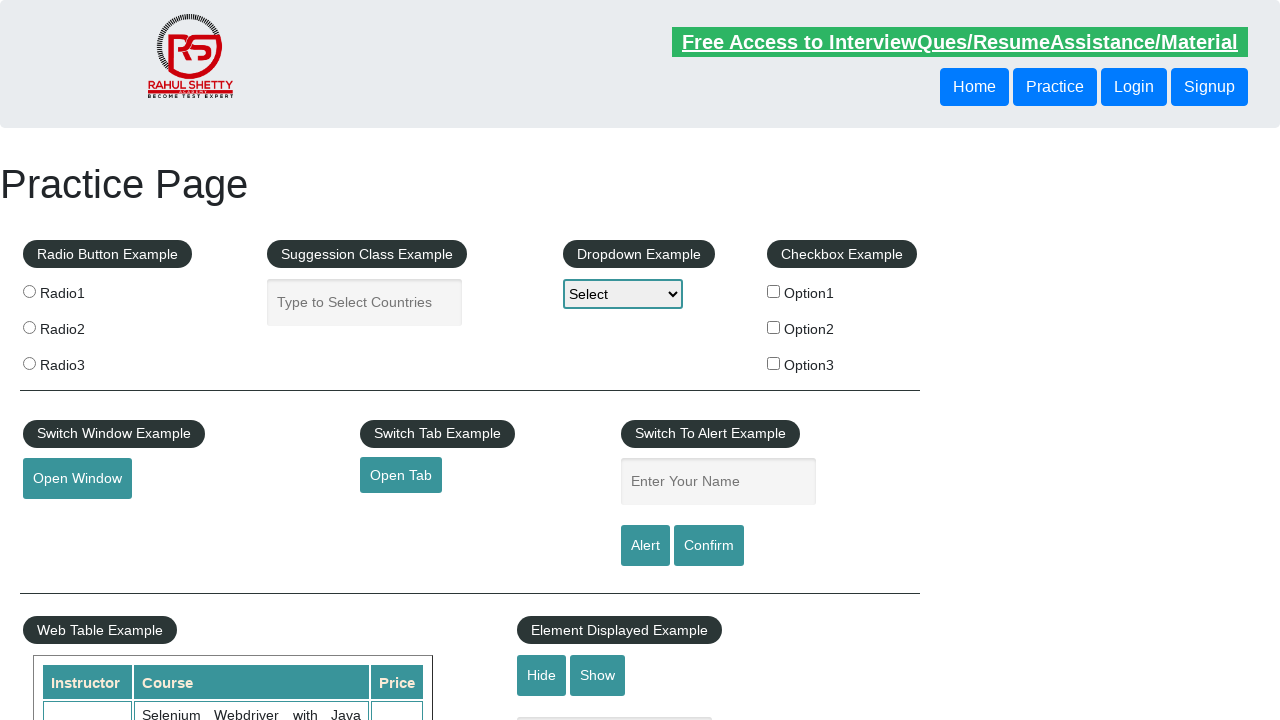

Filled name input field with 'option3' on #name
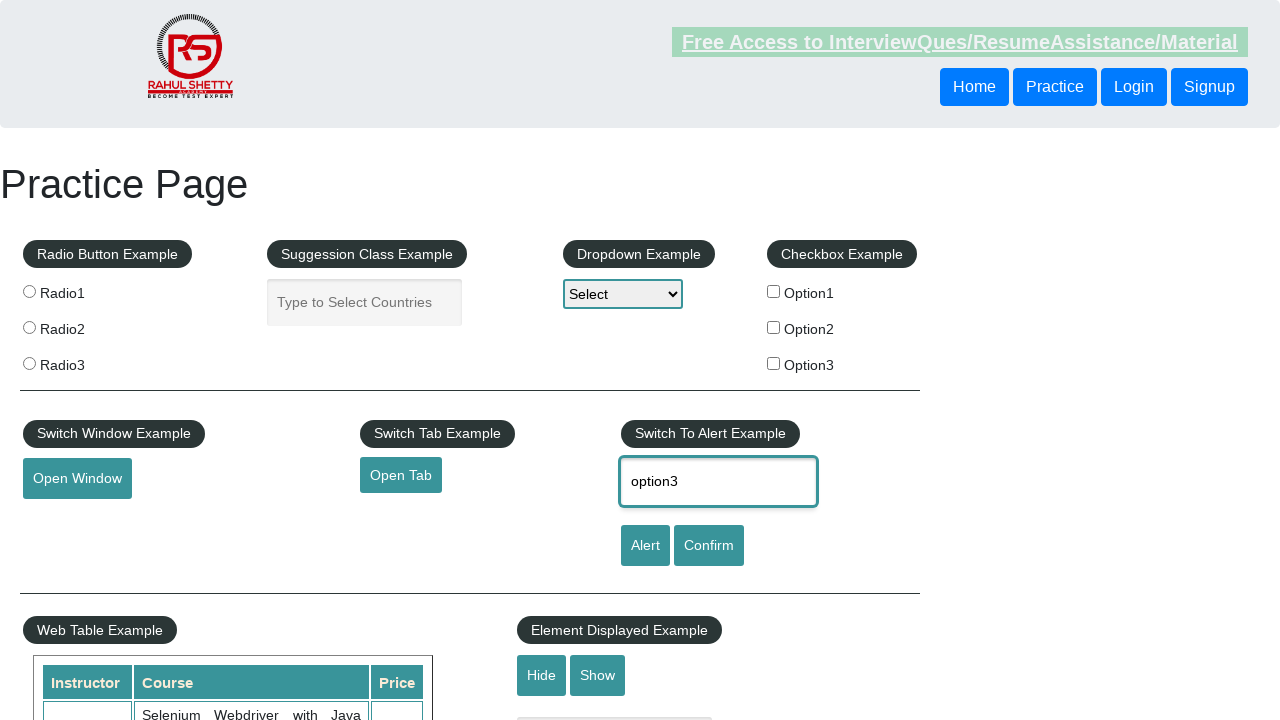

Clicked alert button to trigger alert dialog at (645, 546) on #alertbtn
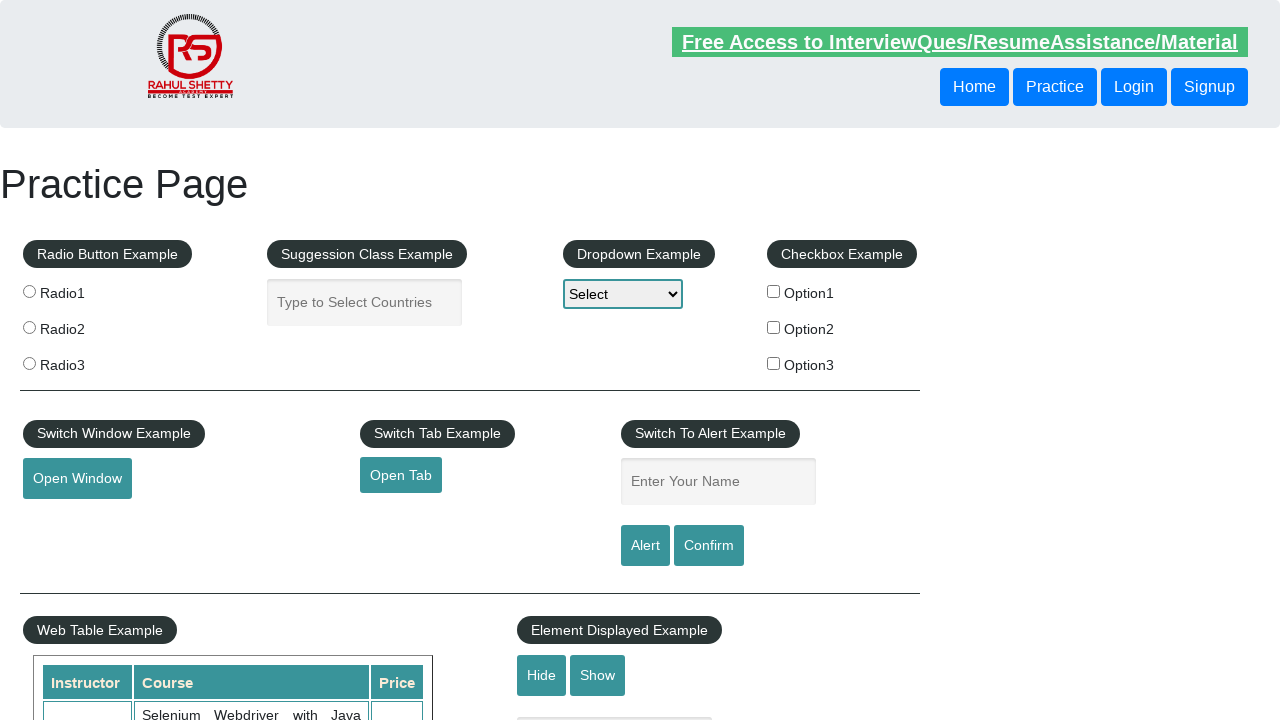

Set up dialog handler to accept alert
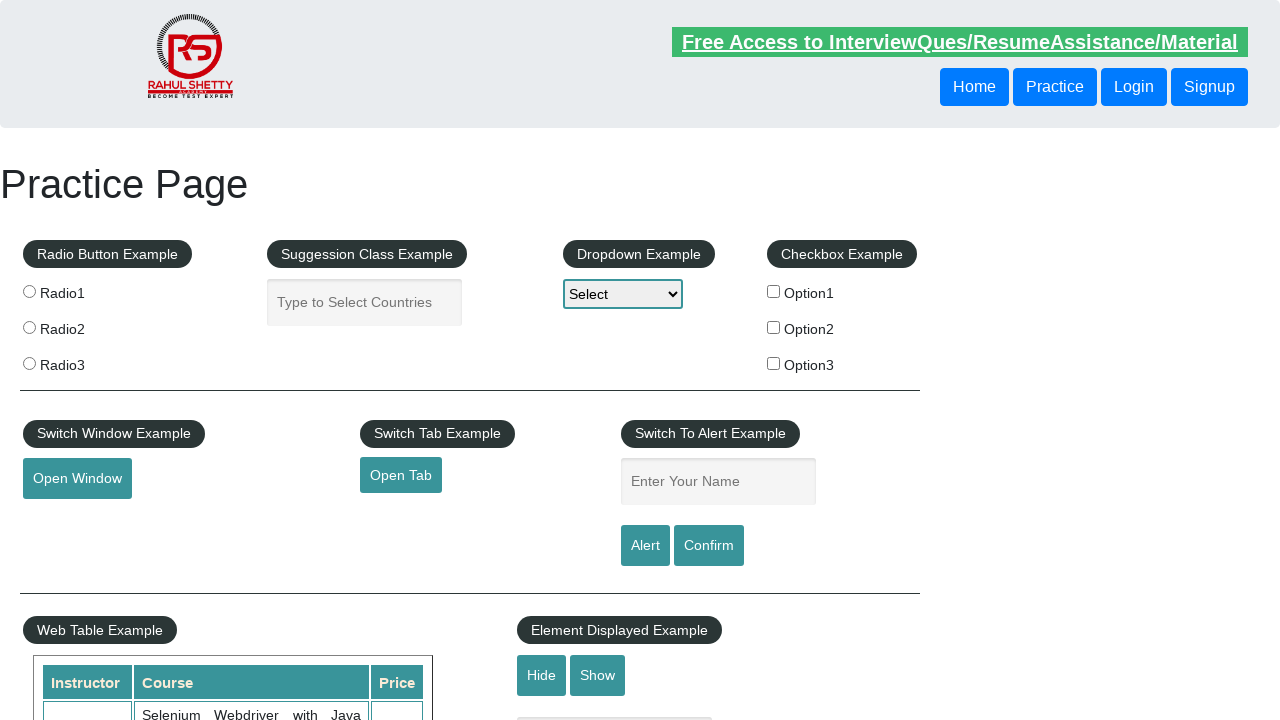

Set up alternative dialog handler with message logging
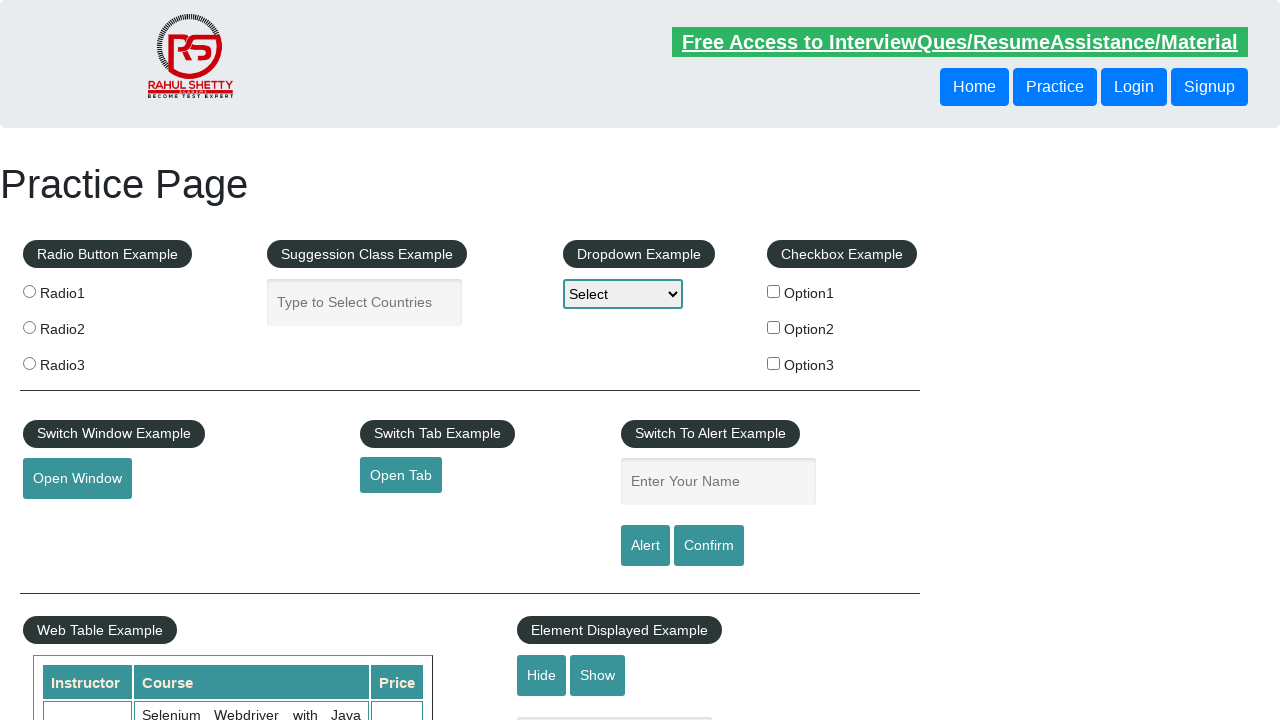

Clicked alert button again and accepted the alert dialog at (645, 546) on #alertbtn
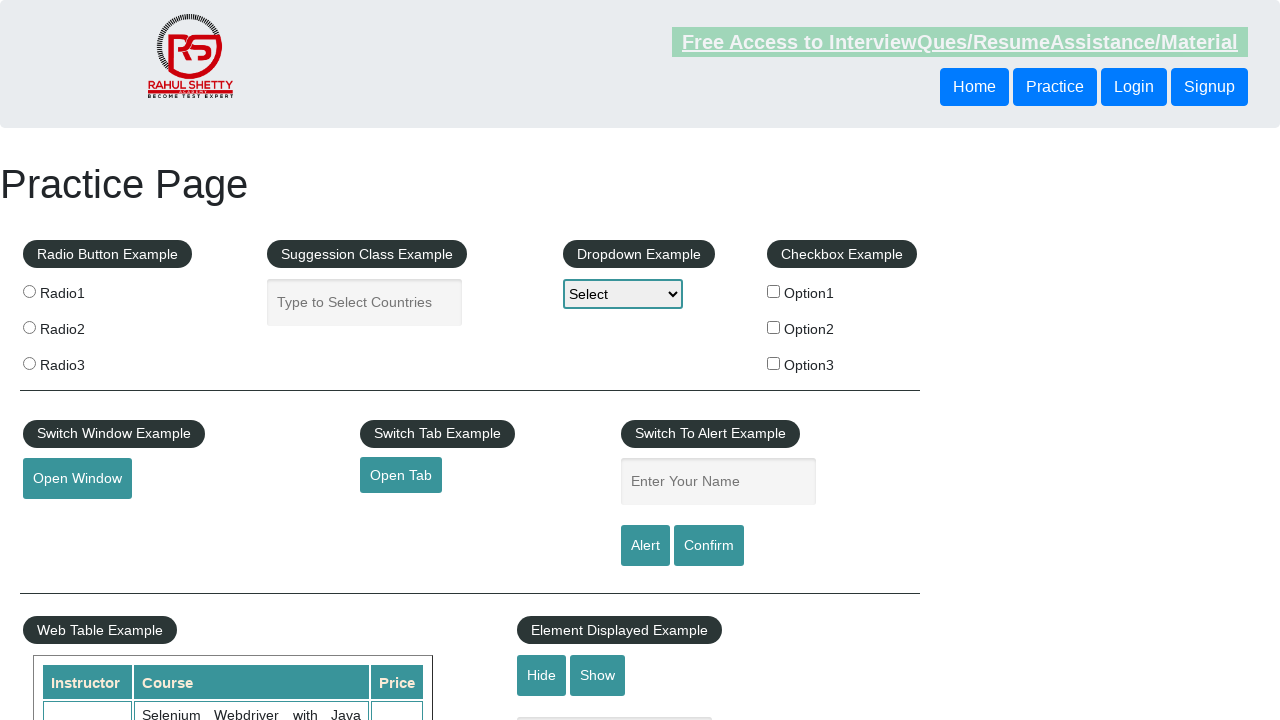

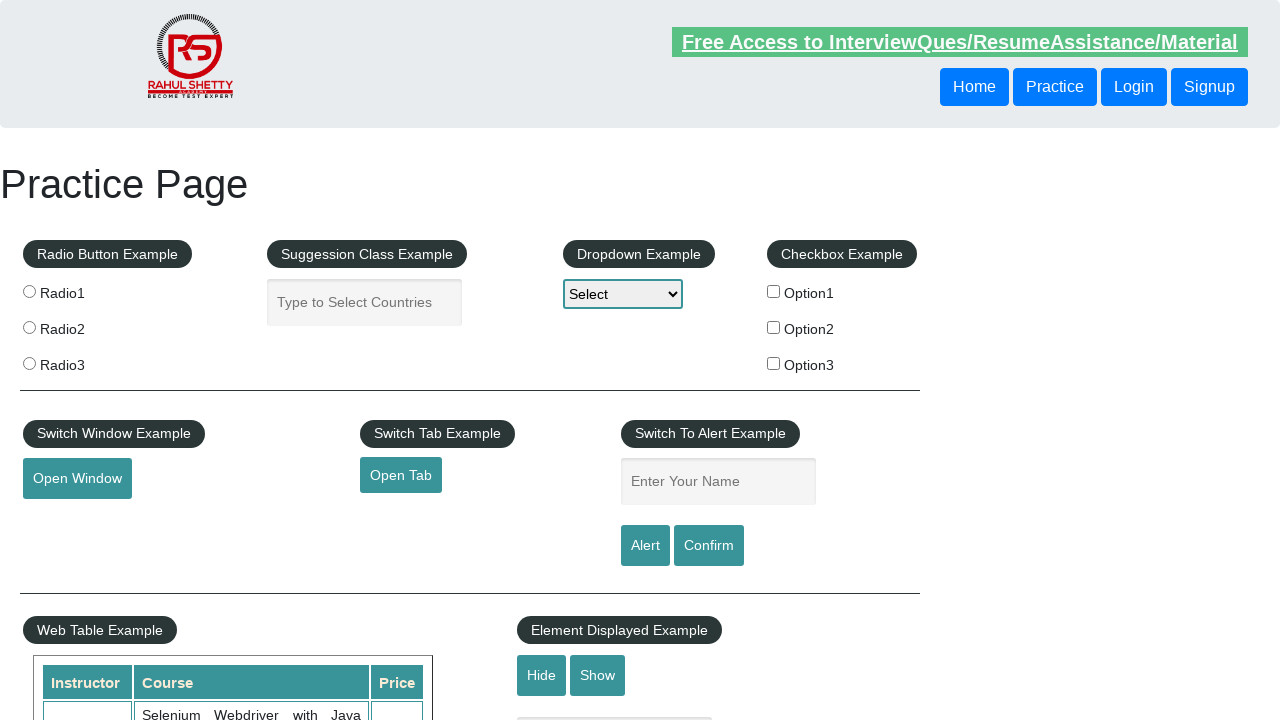